Tests login functionality with user credentials

Starting URL: https://selenium-blog.herokuapp.com

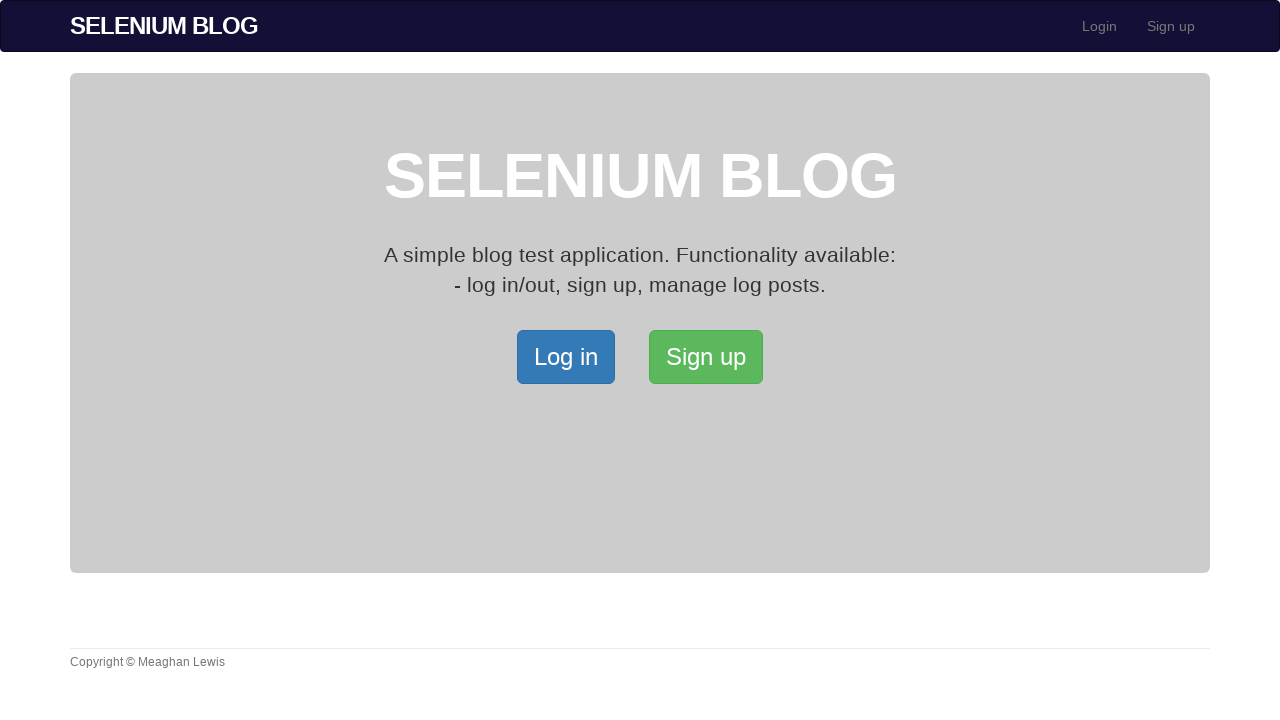

Clicked login button in navigation bar at (1100, 26) on xpath=//*[@id='bs-example-navbar-collapse-1']/ul/li[1]/a
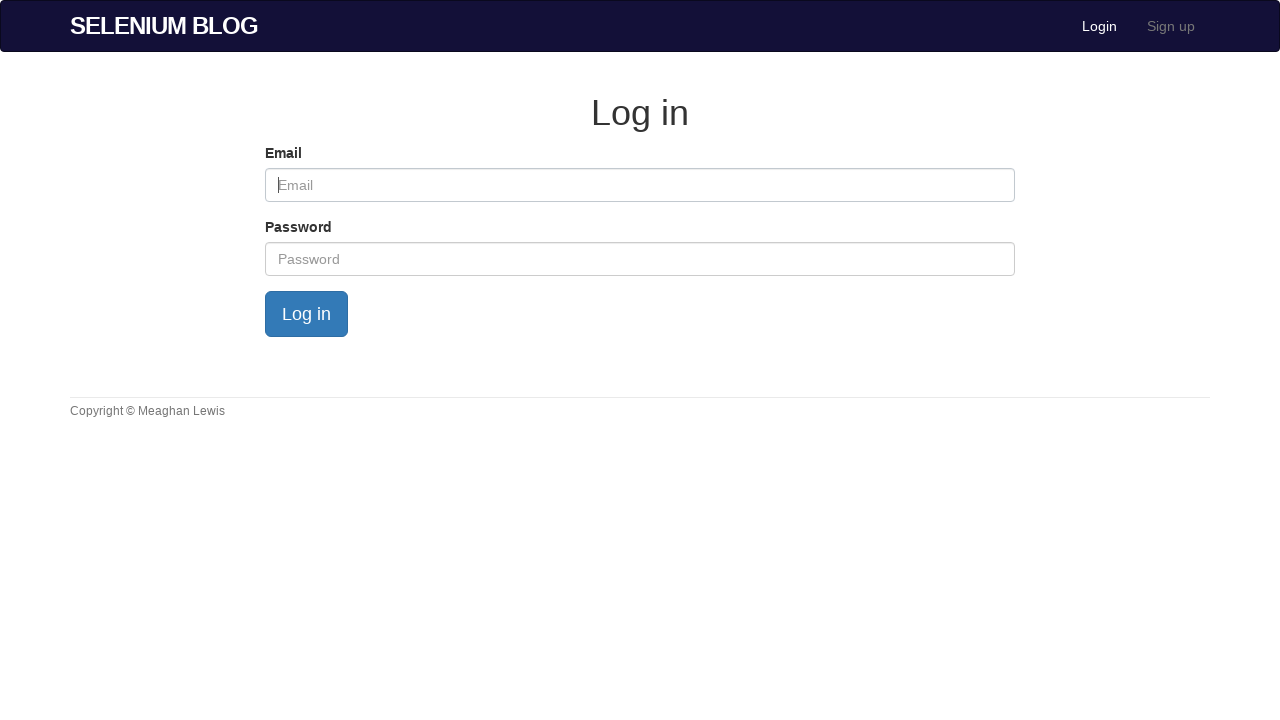

Entered email address 'testuser34@mailinator.com' in email field on #session_email
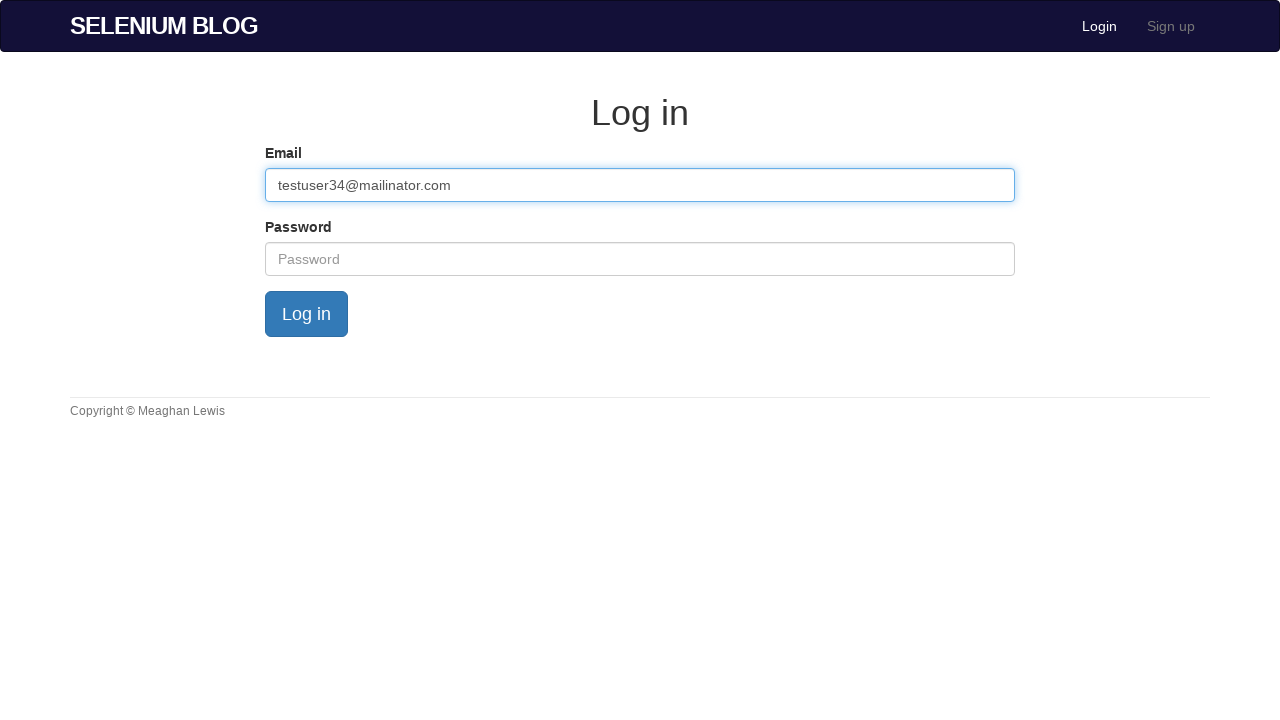

Entered password 'admin123' in password field on #session_password
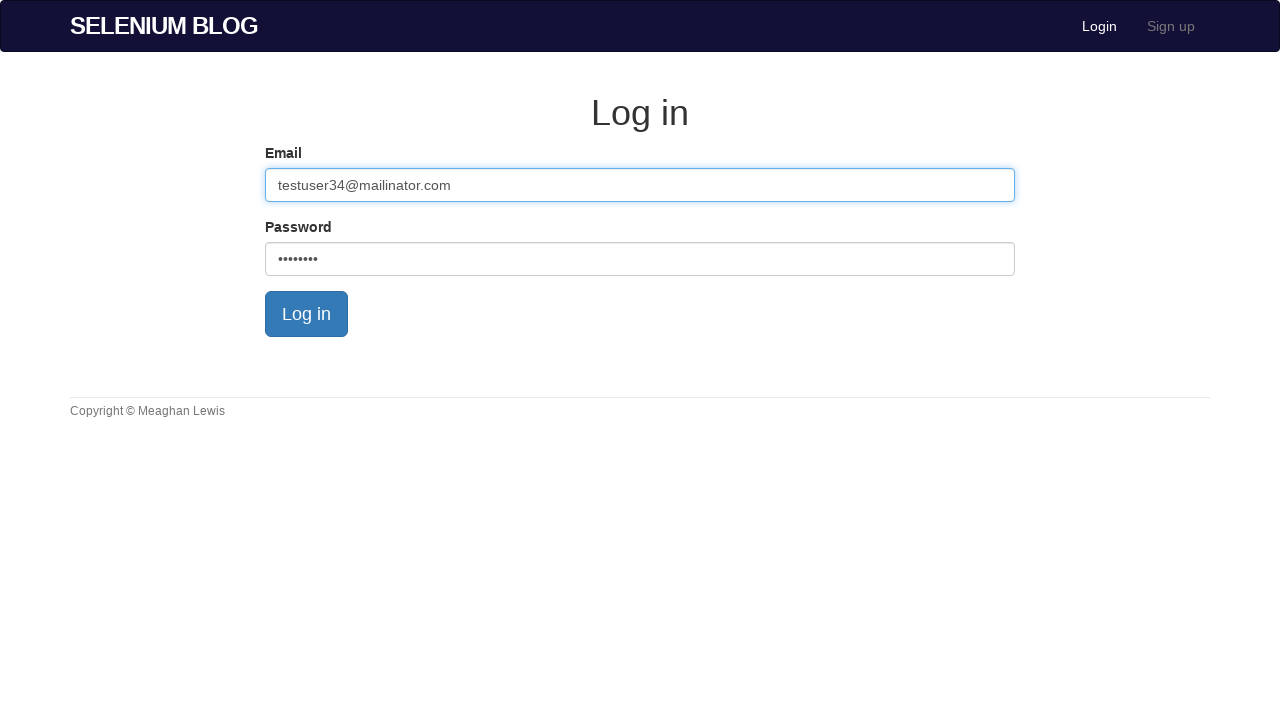

Clicked submit button to complete login at (306, 314) on xpath=/html/body/div[2]/form/div[3]/div/input
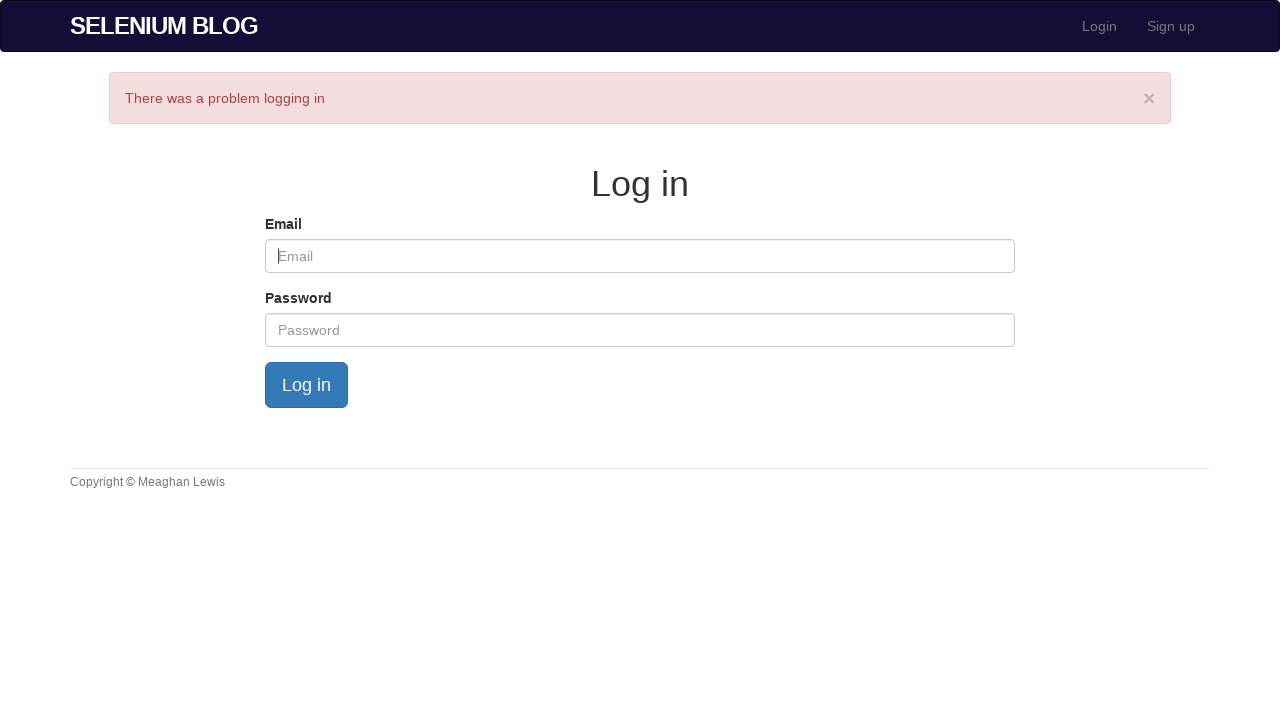

Waited 2 seconds for login to complete
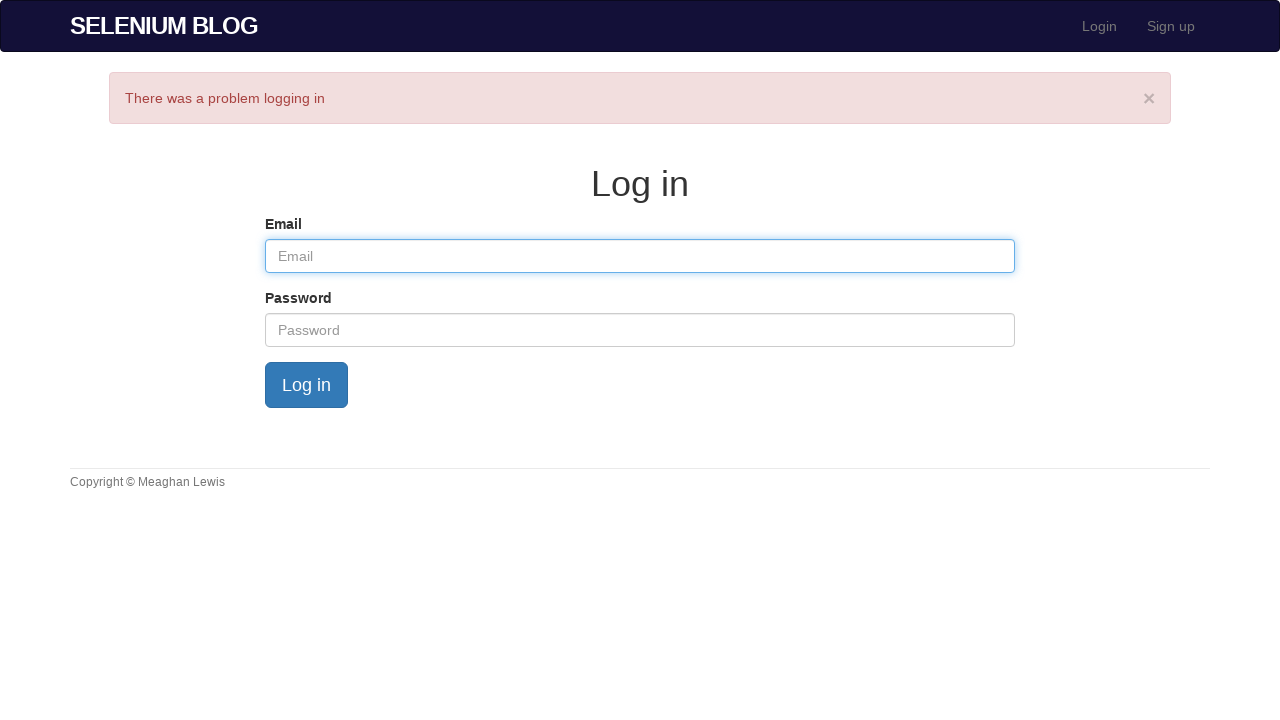

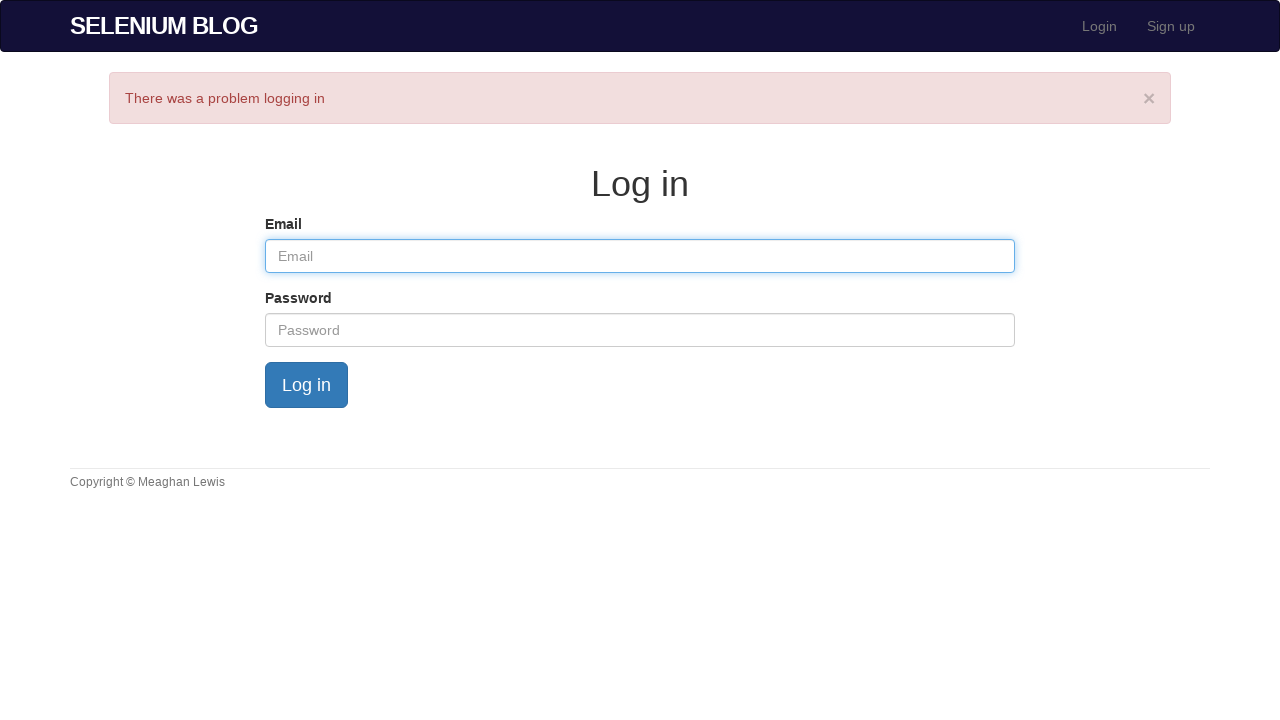